Tests YouTube search input by typing a search term and verifying the text was entered correctly in the search field

Starting URL: https://www.youtube.com

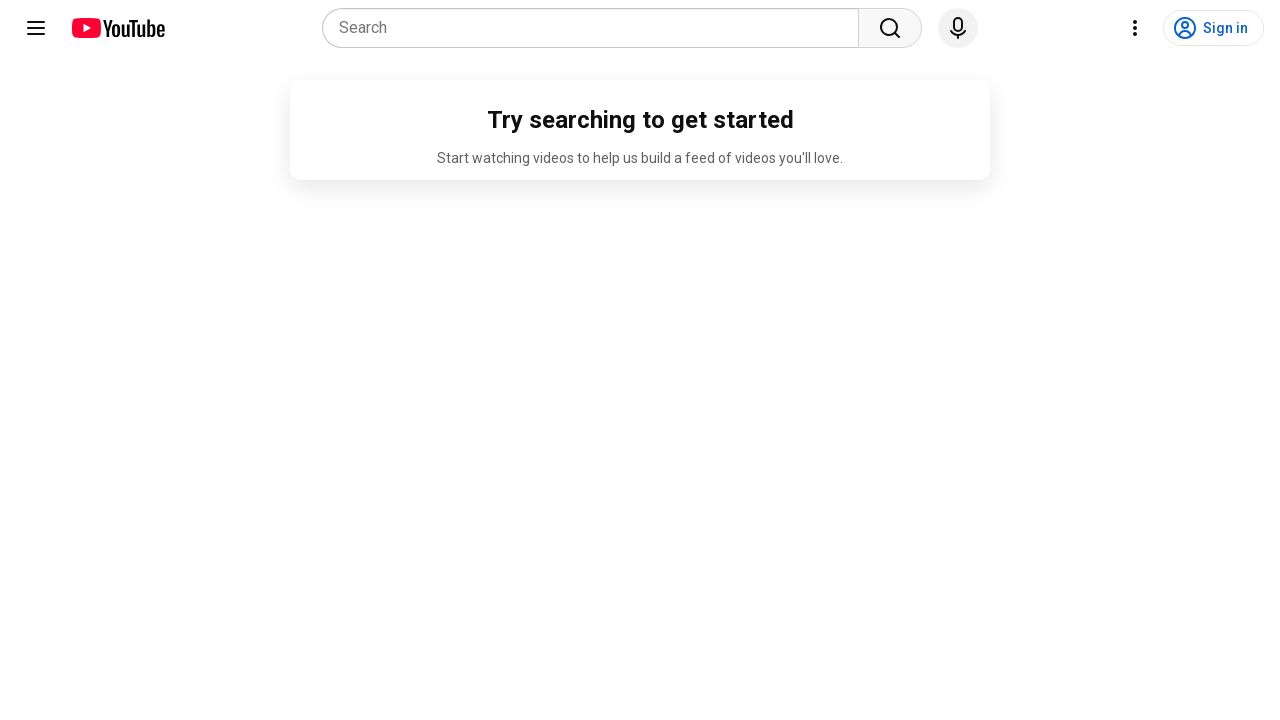

Filled YouTube search field with 'Selenium' on input[name='search_query']
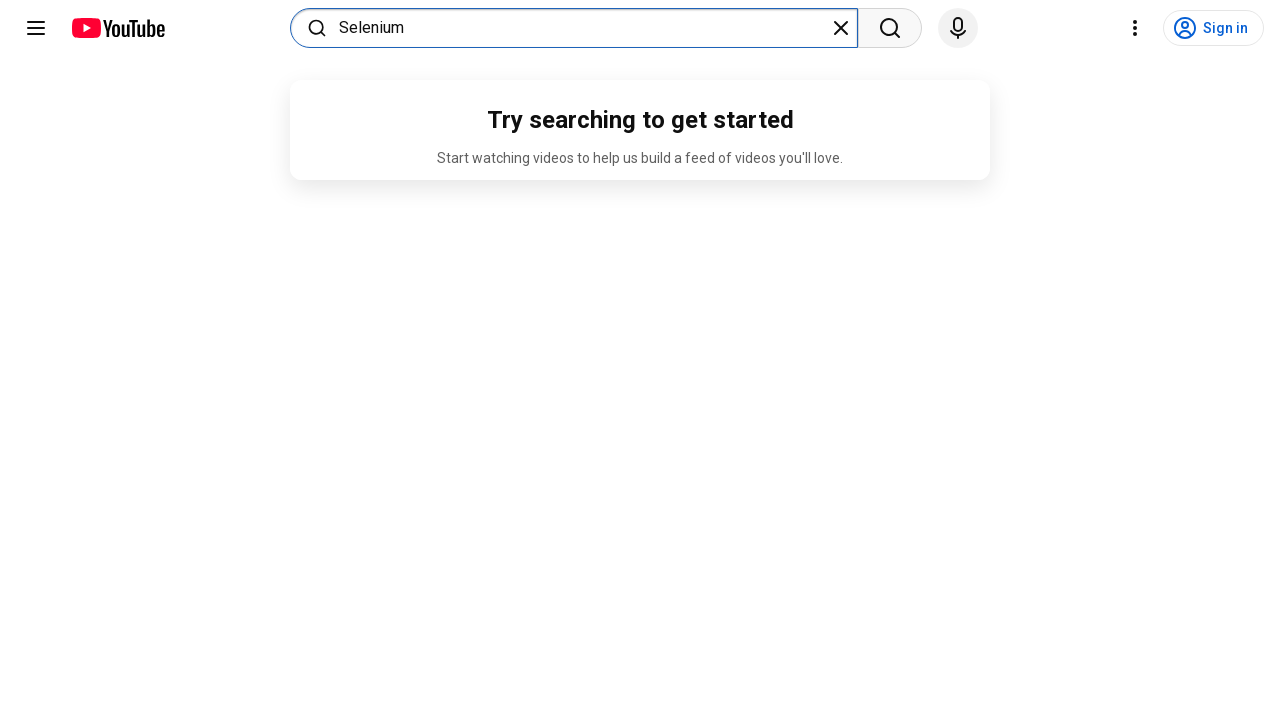

Retrieved search field value to verify input
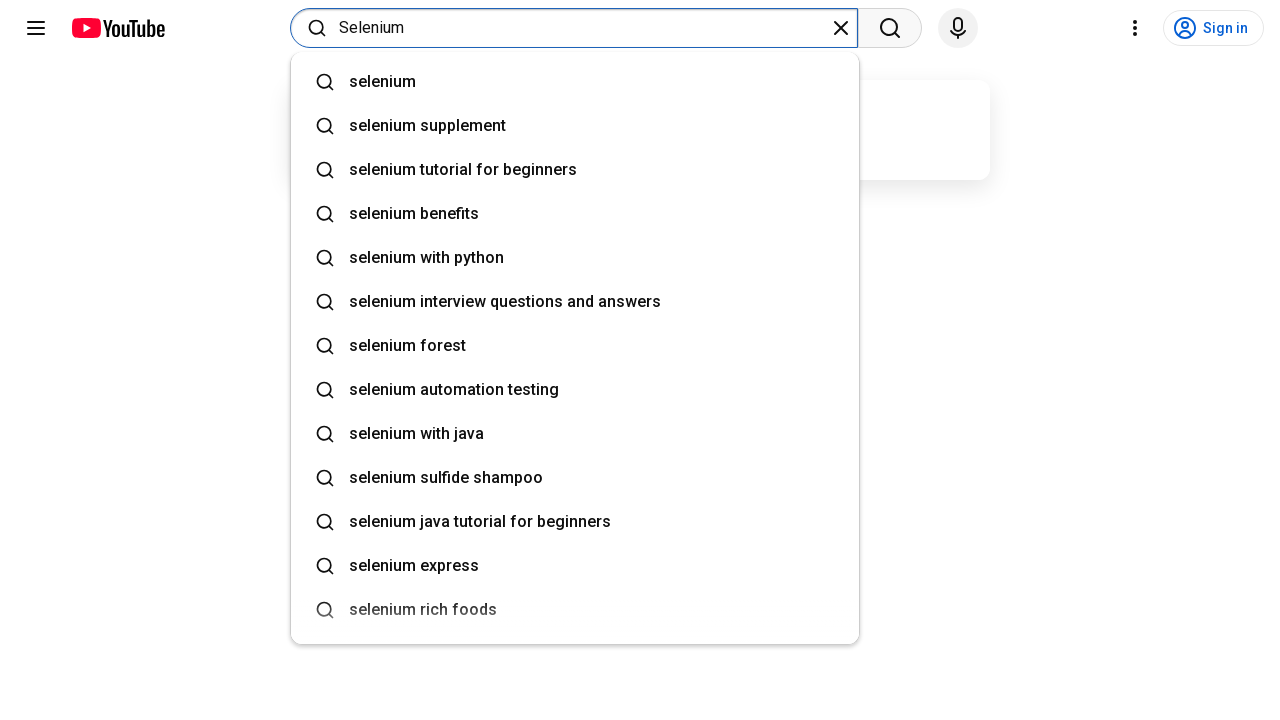

Verified search field contains correct text 'Selenium'
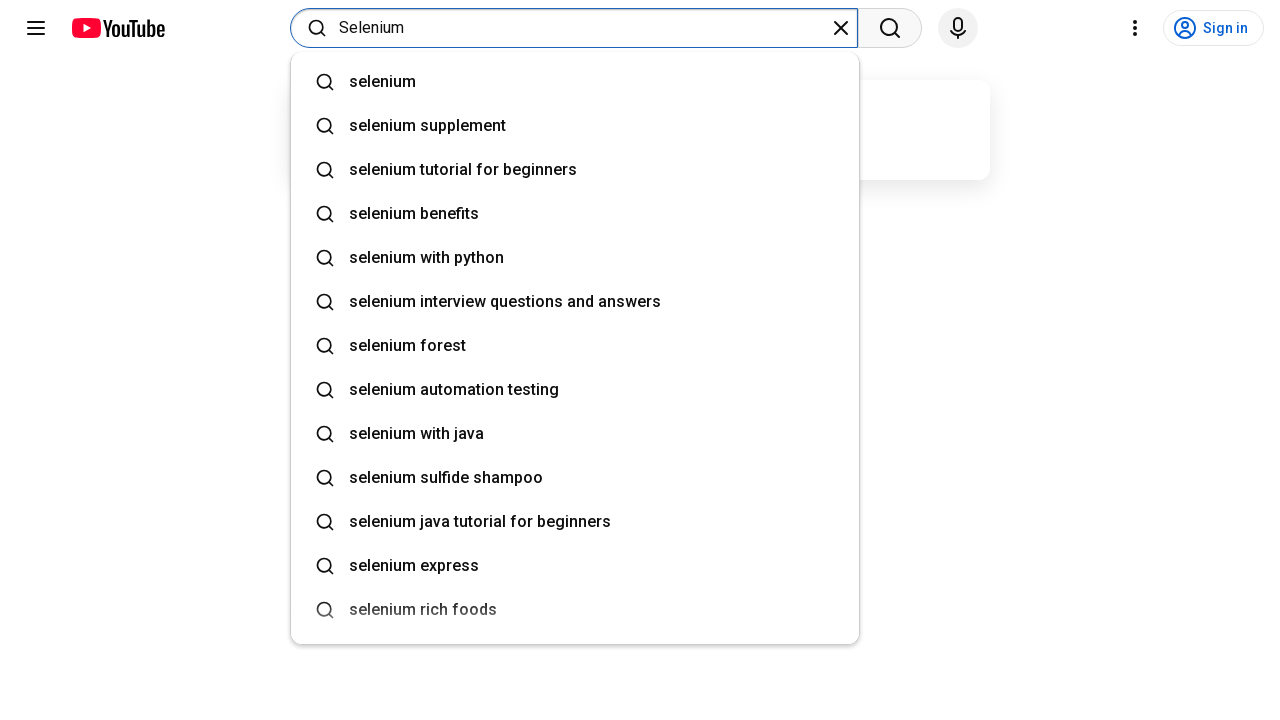

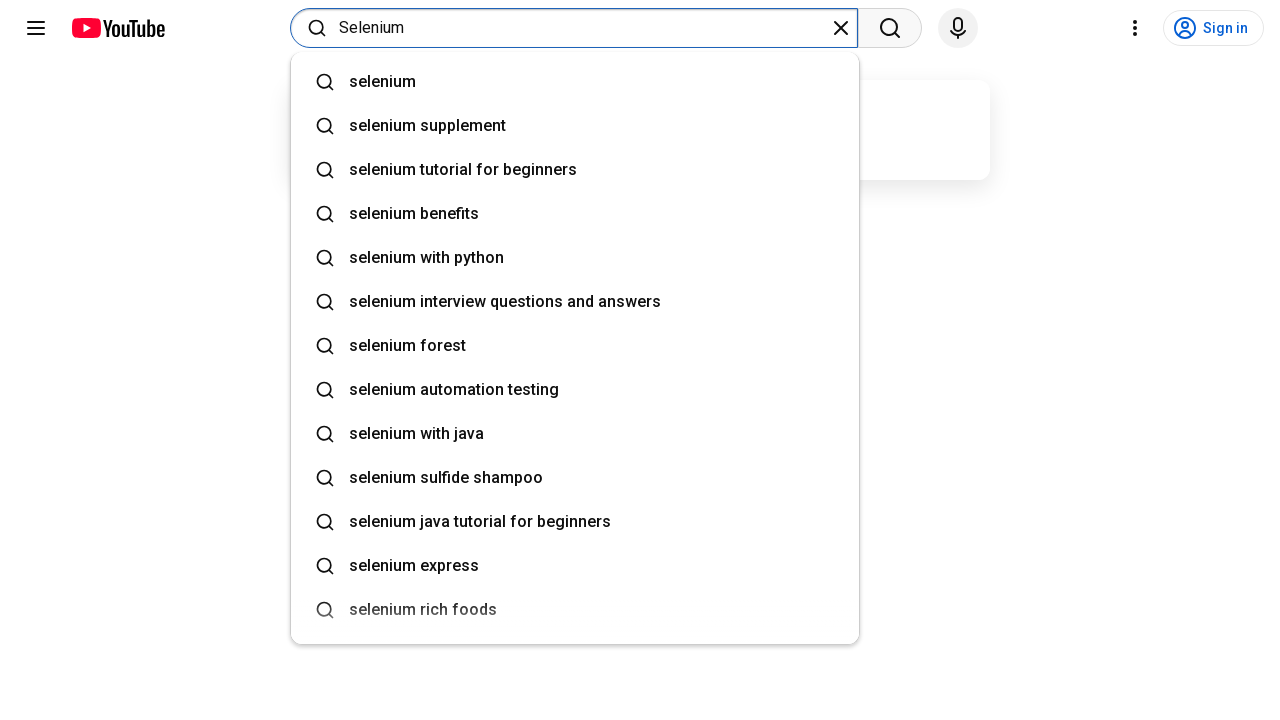